Tests all checkboxes by checking all of them at once, then unchecking all

Starting URL: http://www.qaclickacademy.com/practice.php

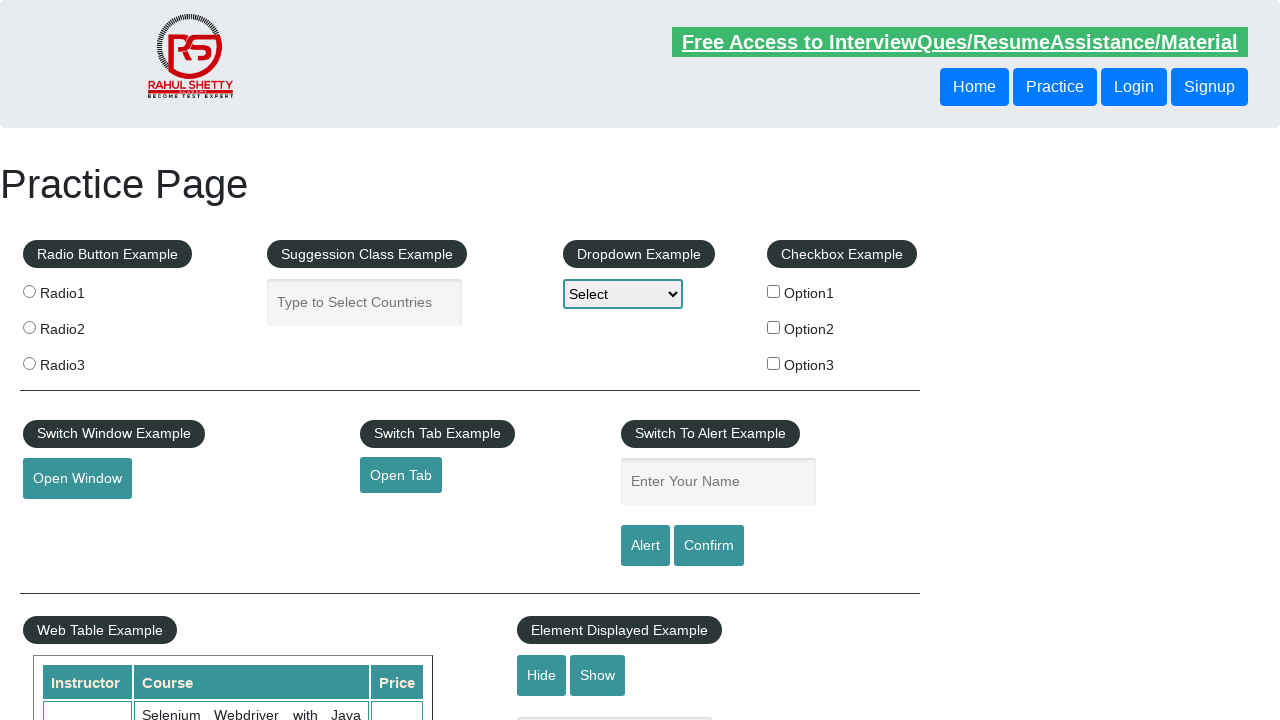

Retrieved all checkboxes from the page
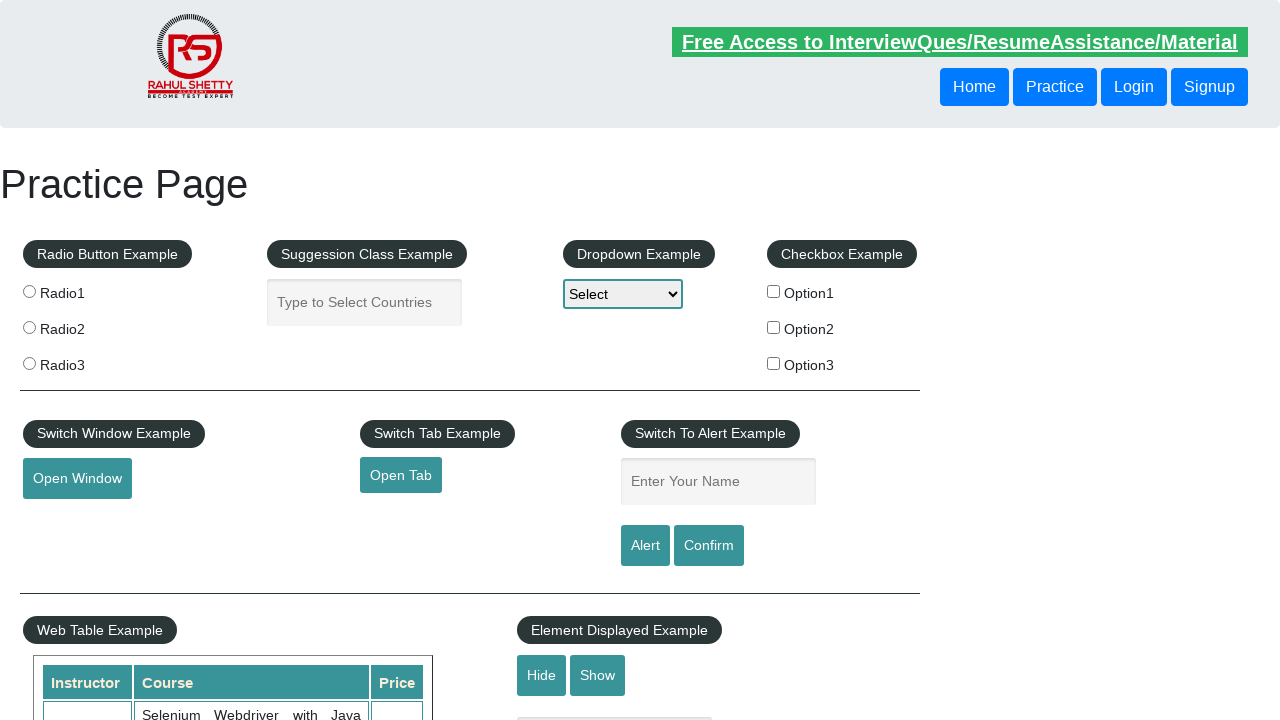

Checked a checkbox
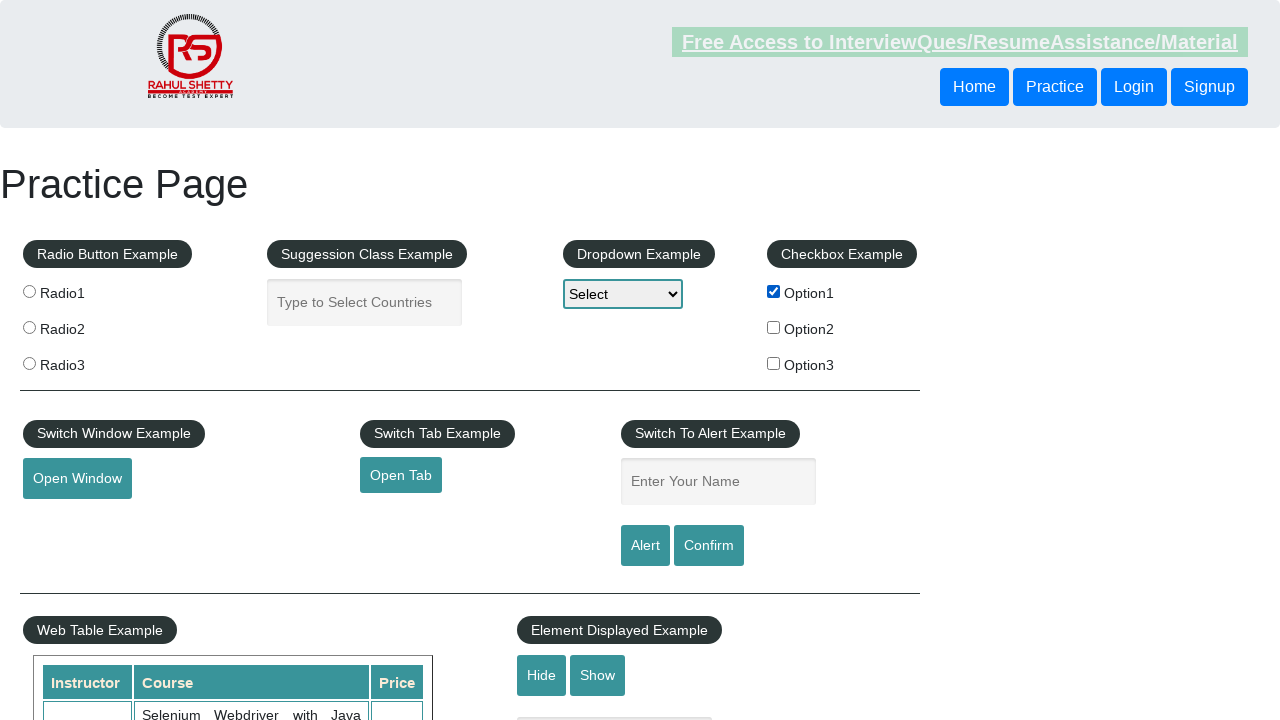

Checked a checkbox
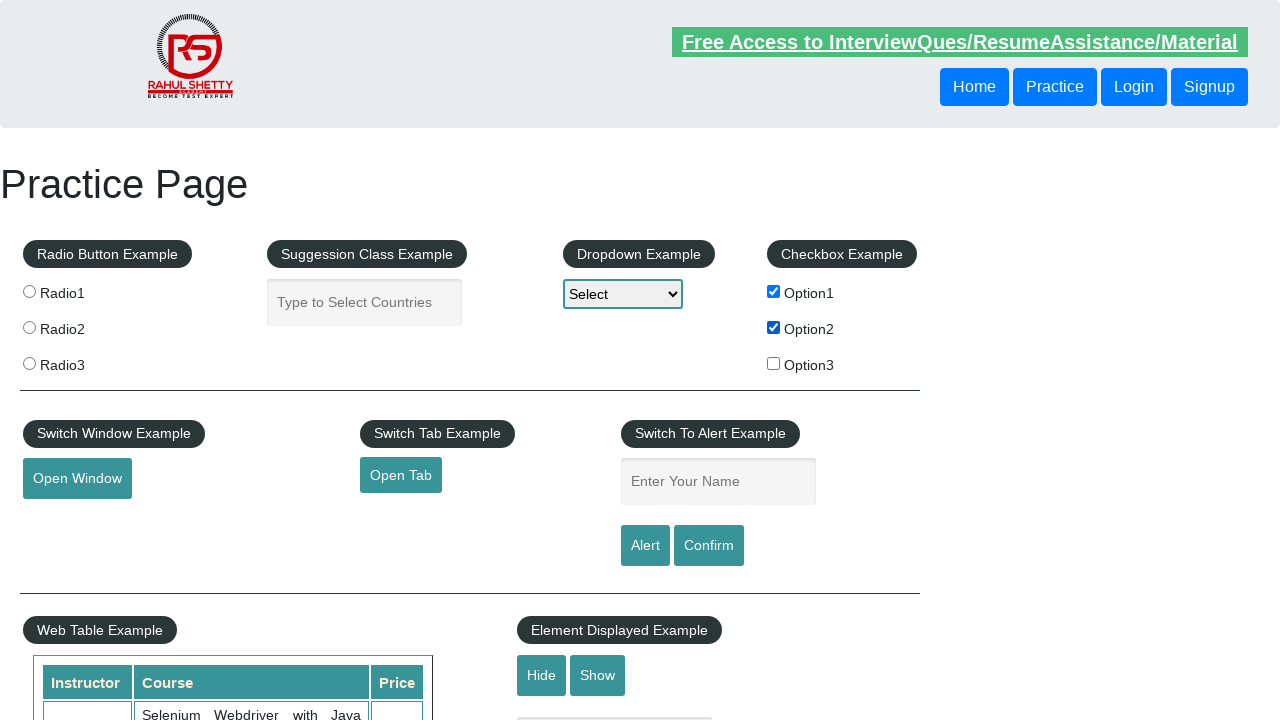

Checked a checkbox
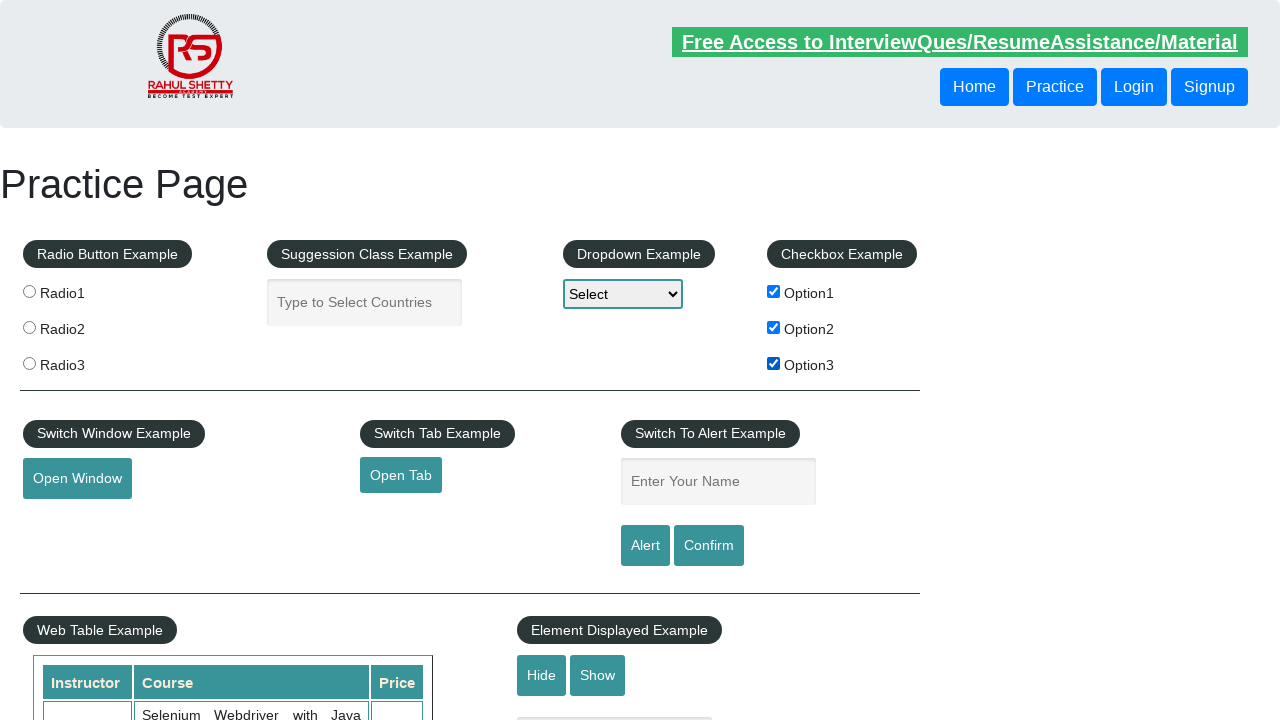

Unchecked a checkbox
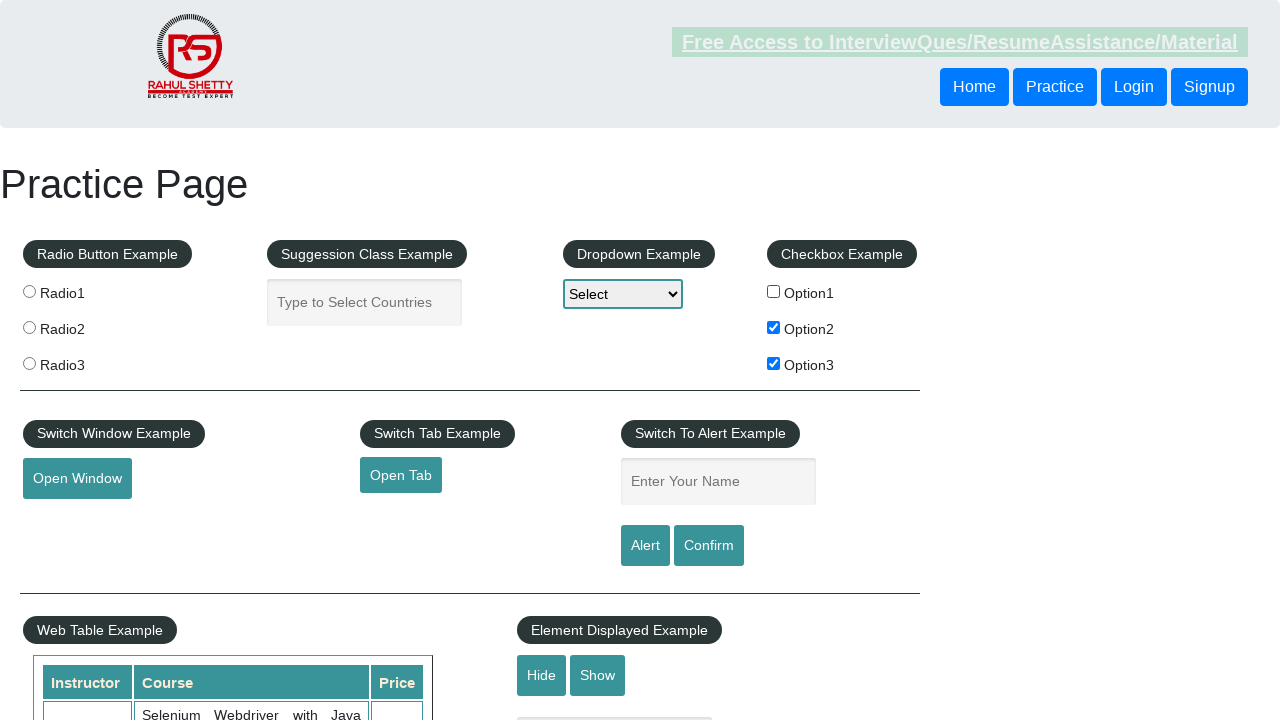

Unchecked a checkbox
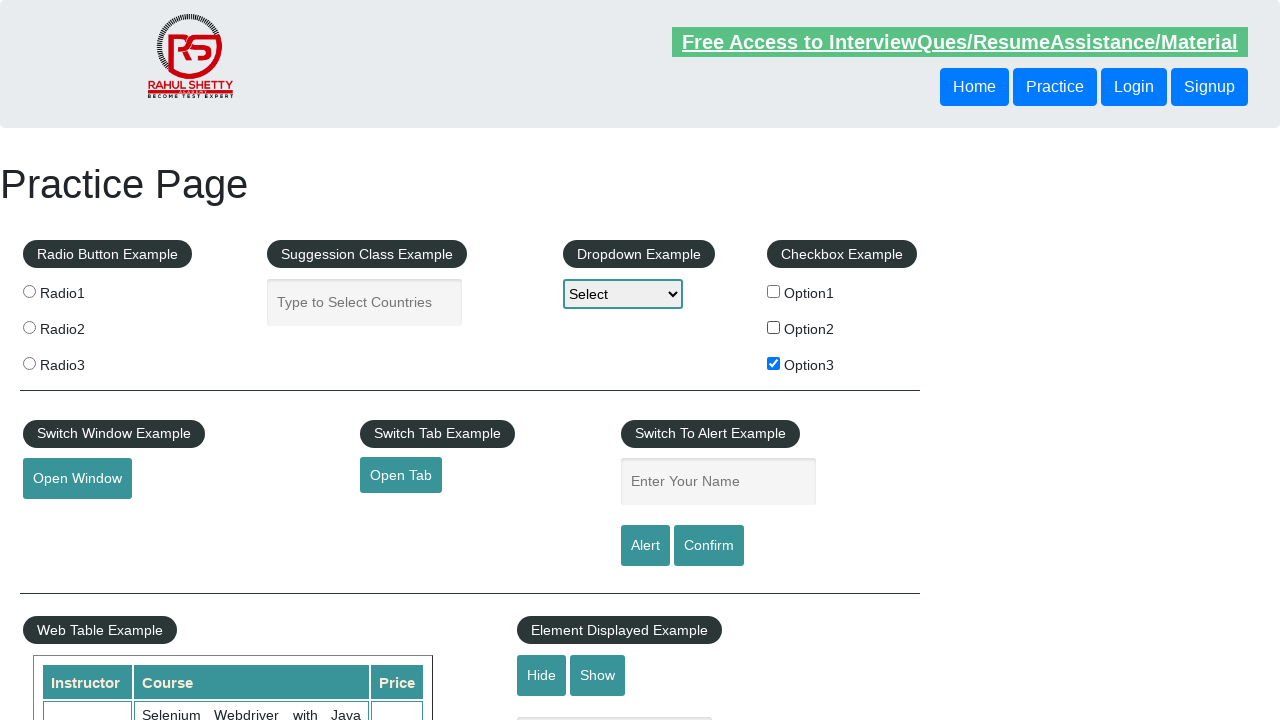

Unchecked a checkbox
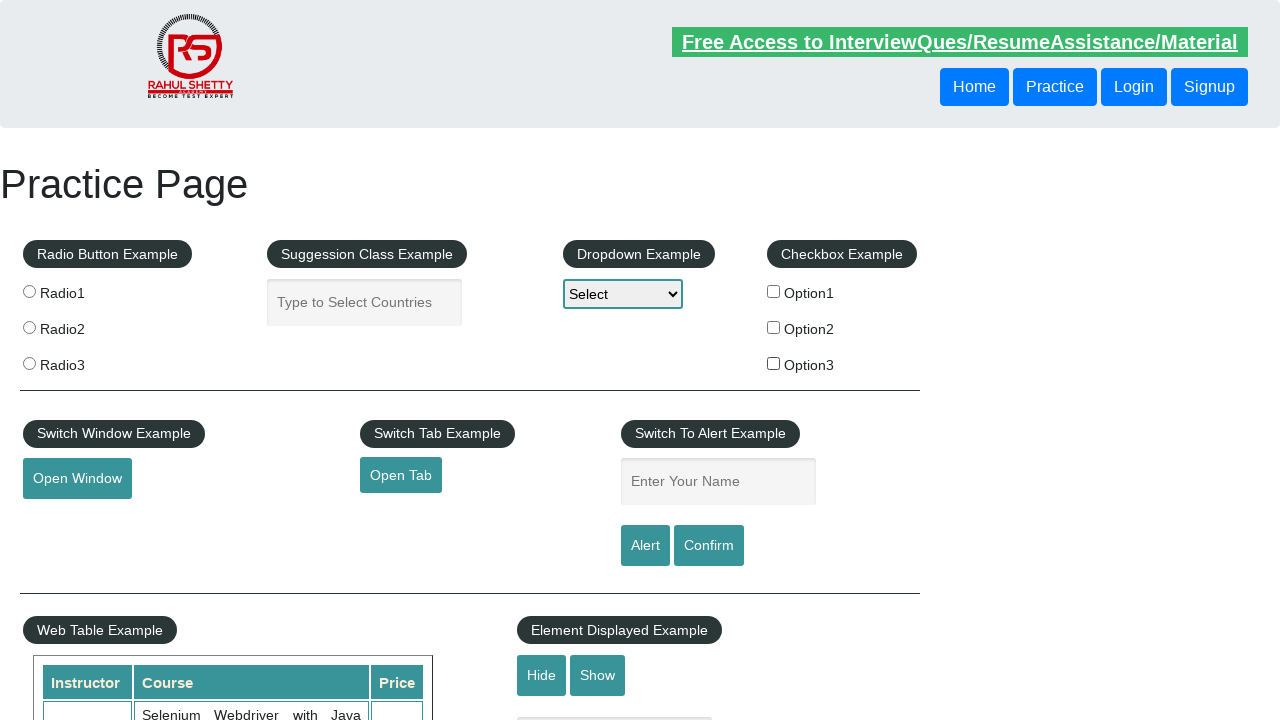

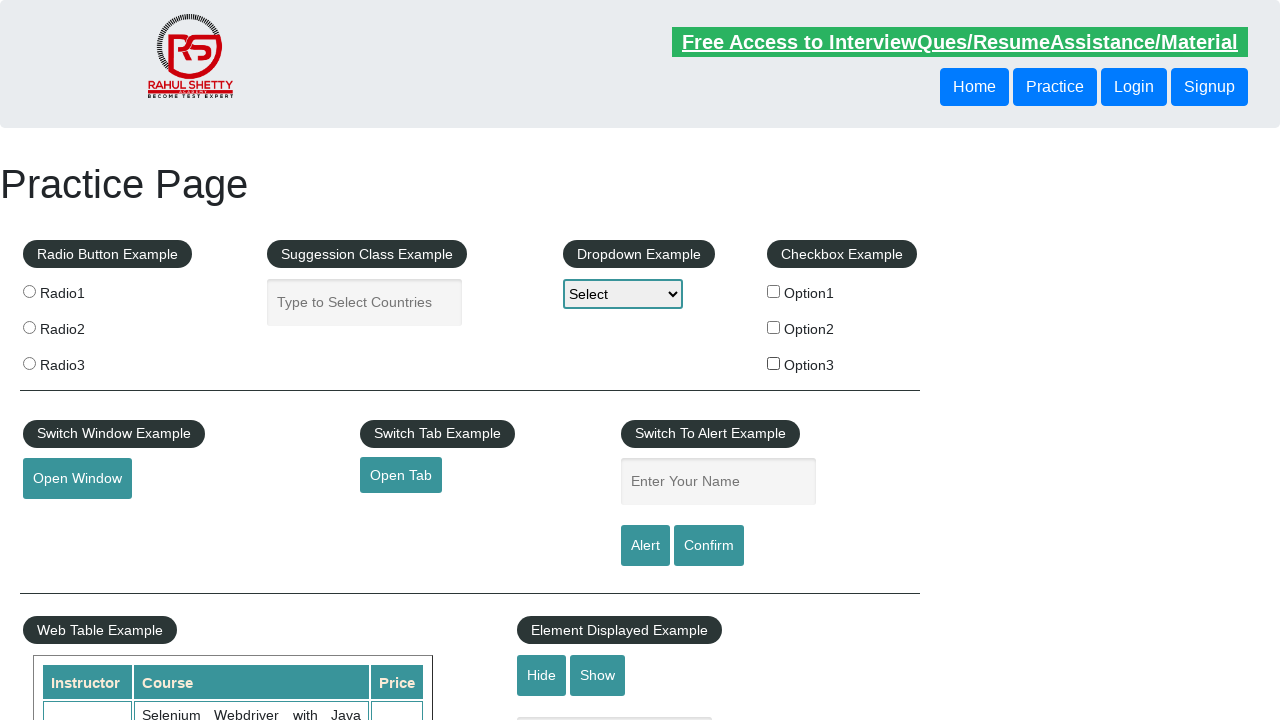